Tests horizontal scrolling functionality by scrolling right 500 pixels and then scrolling back left 500 pixels using JavaScript execution

Starting URL: https://omayo.blogspot.com/

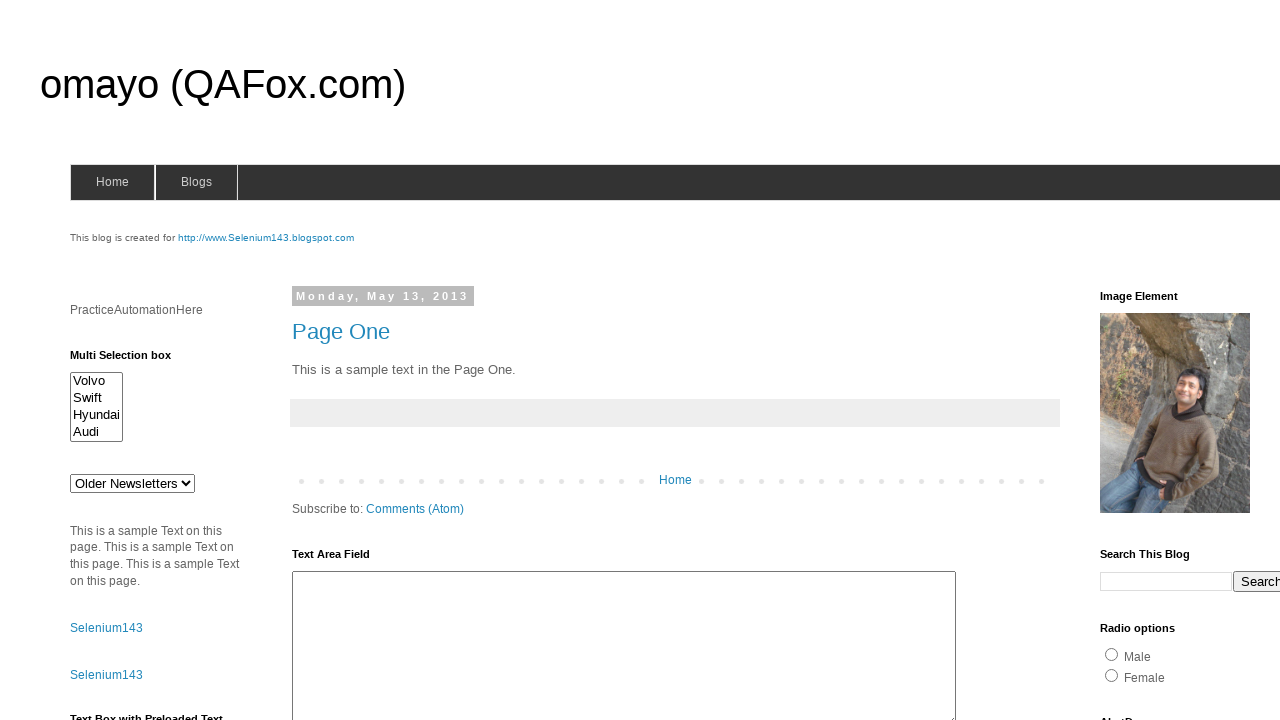

Scrolled horizontally to the right by 500 pixels
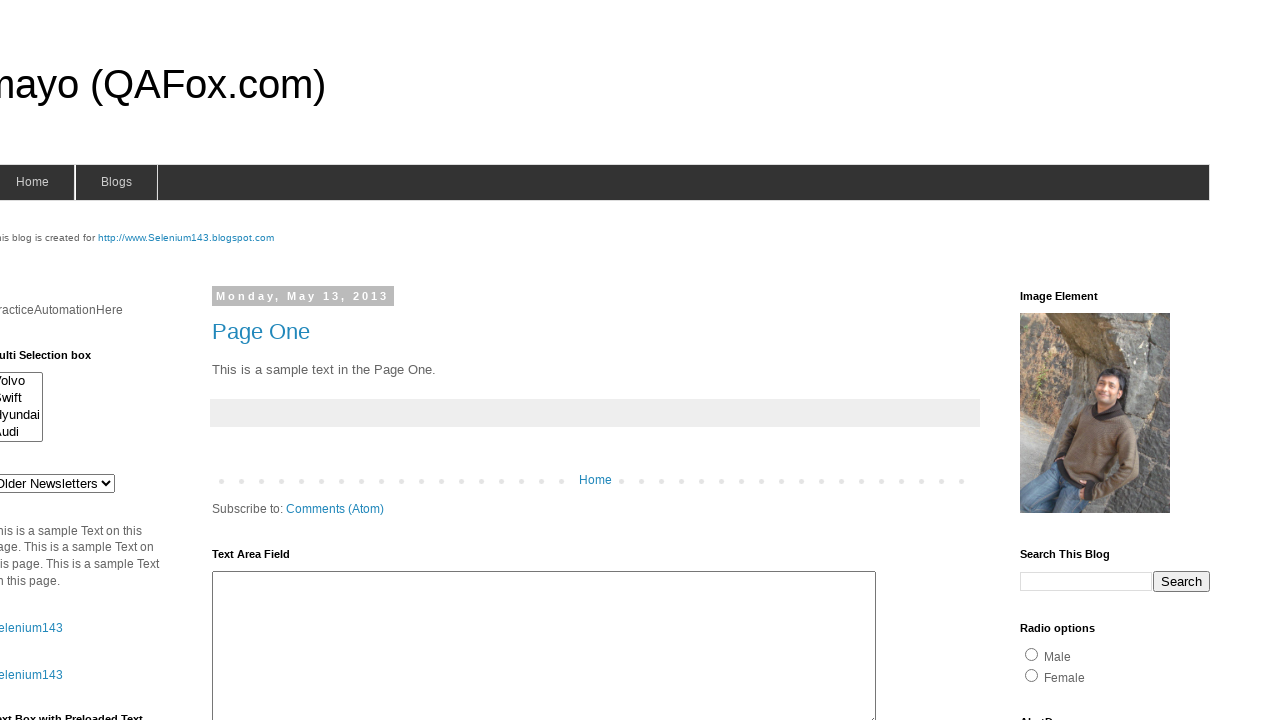

Waited 2000ms for right scroll to complete
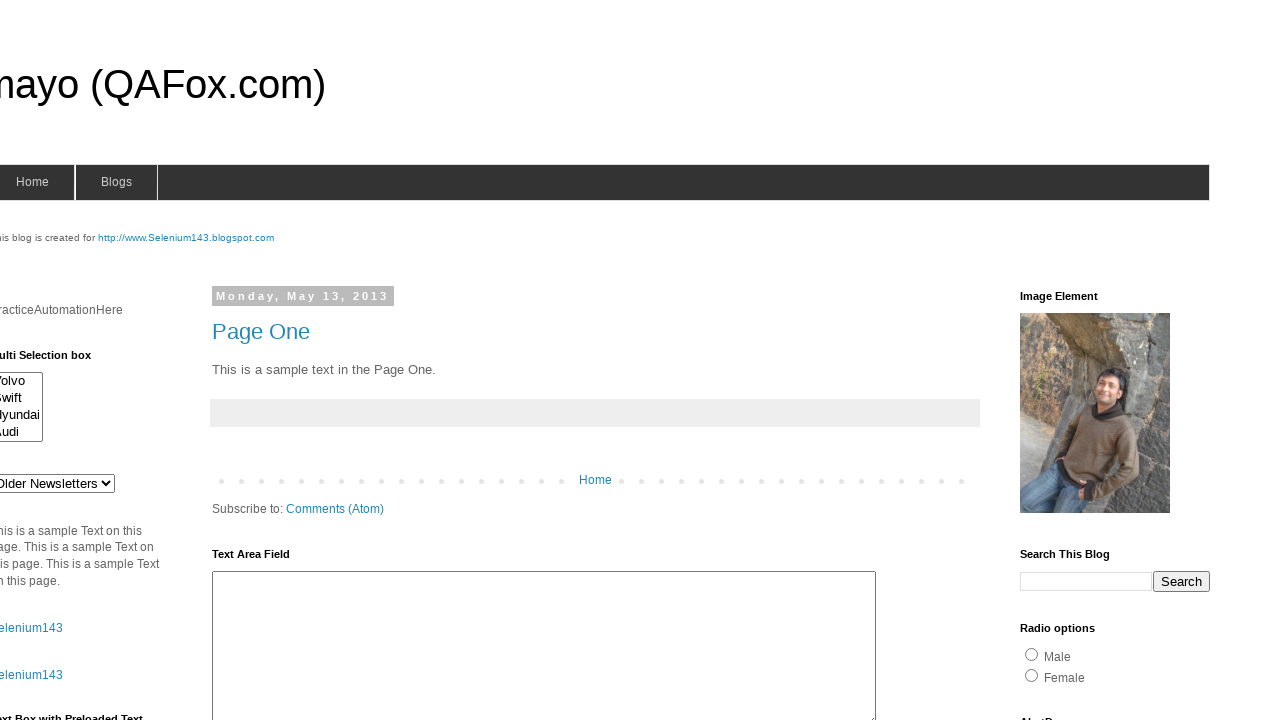

Scrolled horizontally back to the left by 500 pixels
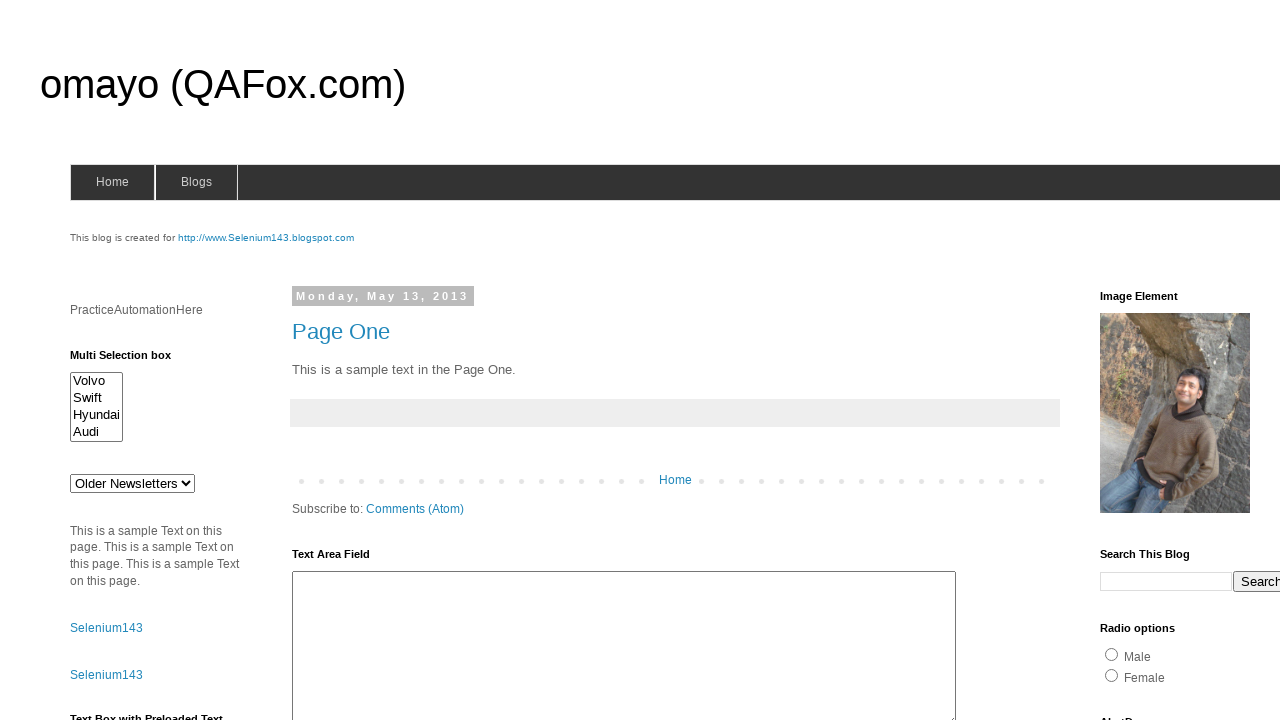

Waited 2000ms for left scroll to complete
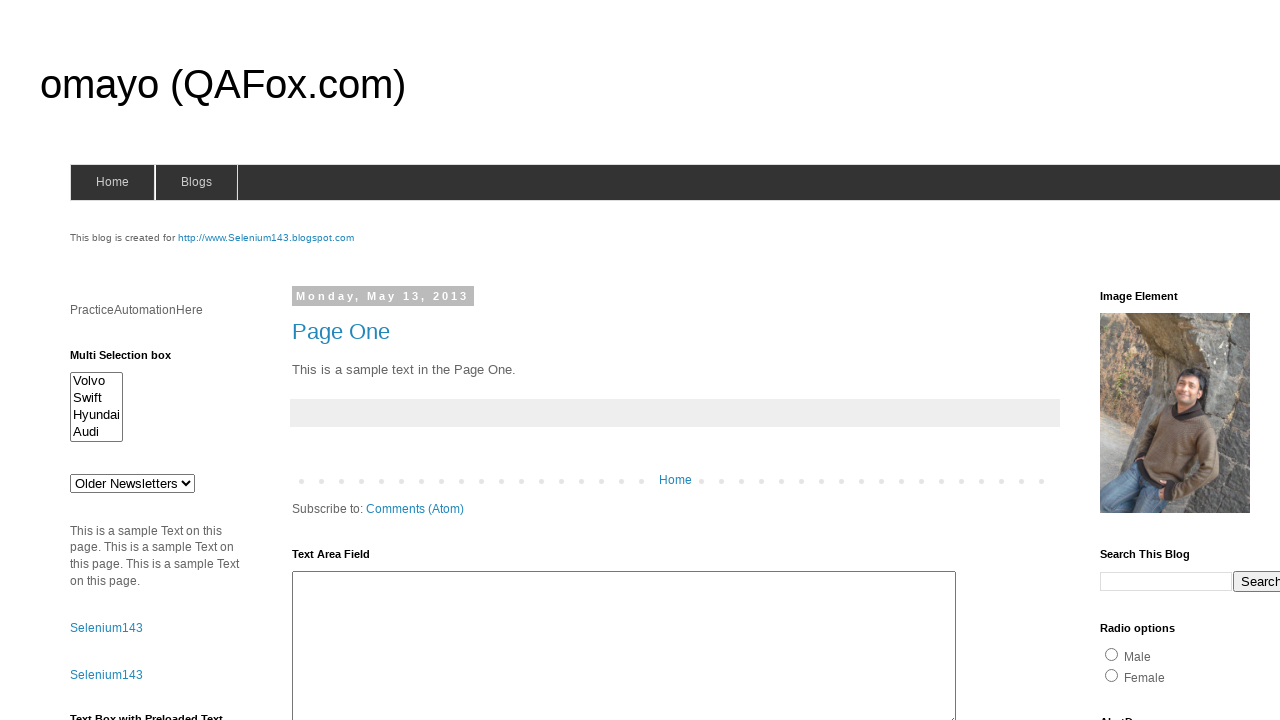

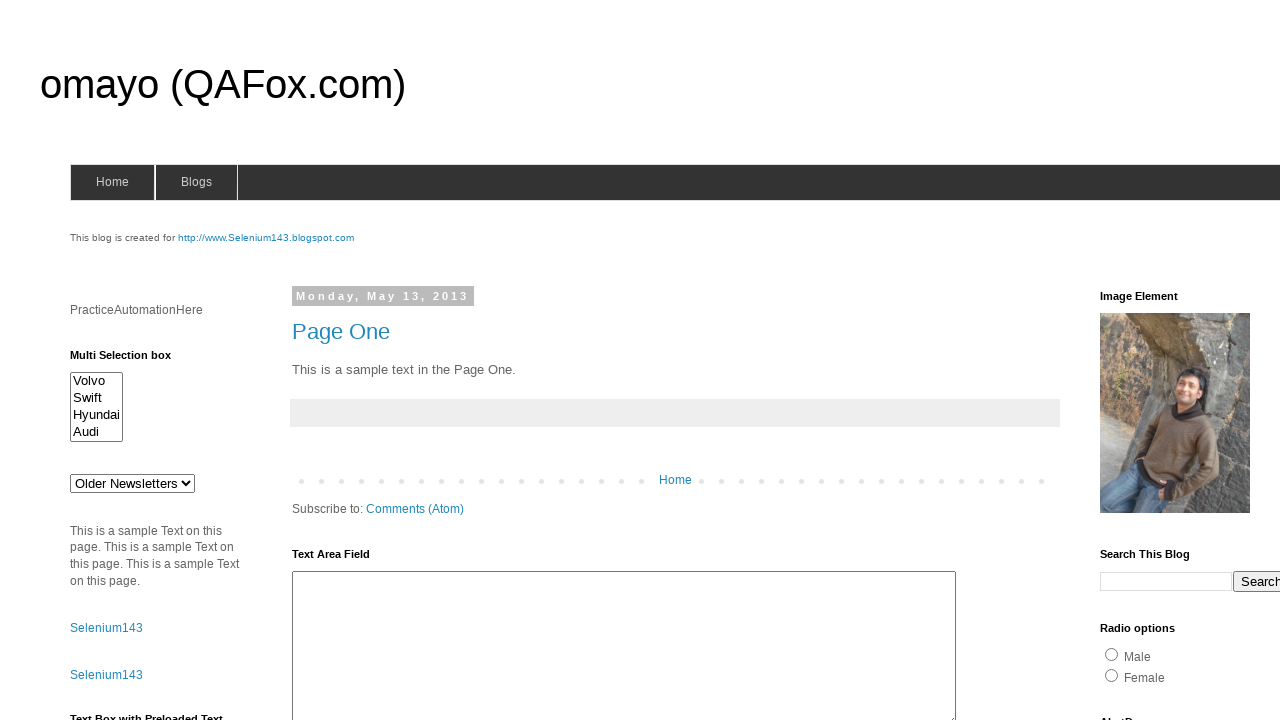